Tests keyboard events on a text box form by filling in name, email, and address fields, then demonstrating copy/paste functionality using keyboard shortcuts to copy the current address to the permanent address field.

Starting URL: https://demoqa.com/text-box

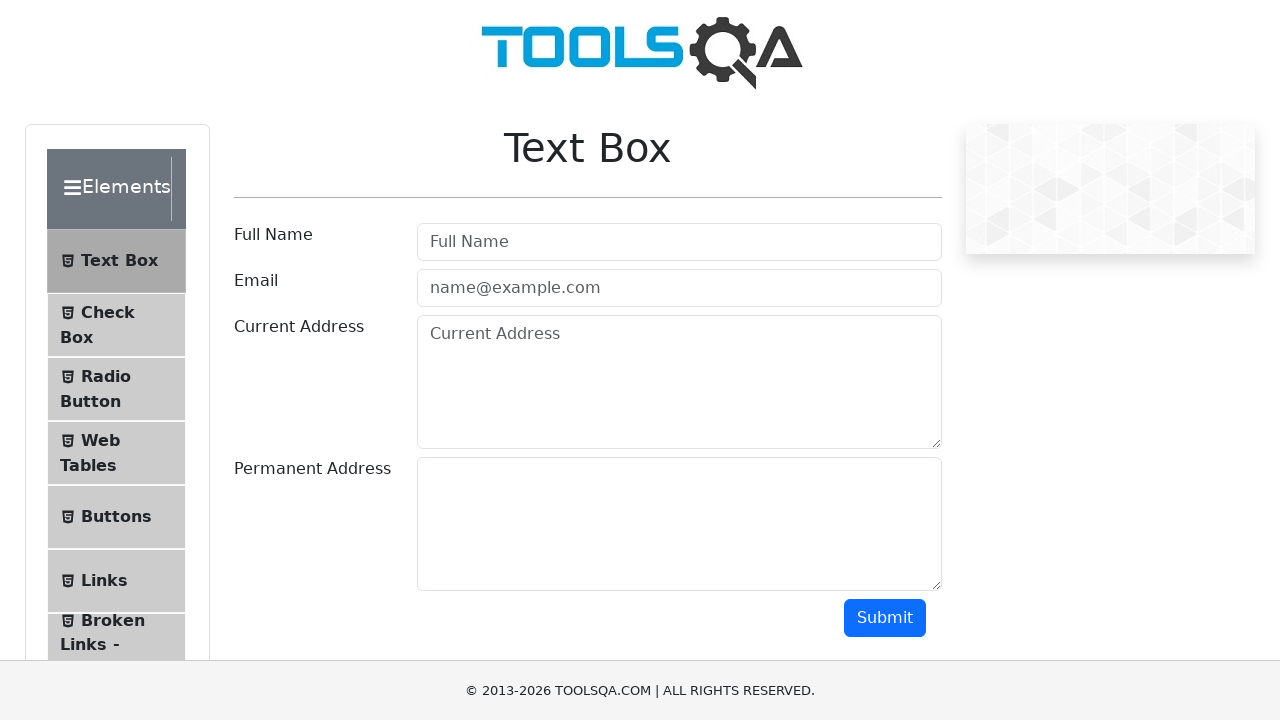

Filled full name field with 'Tyrion Lanister' on #userName
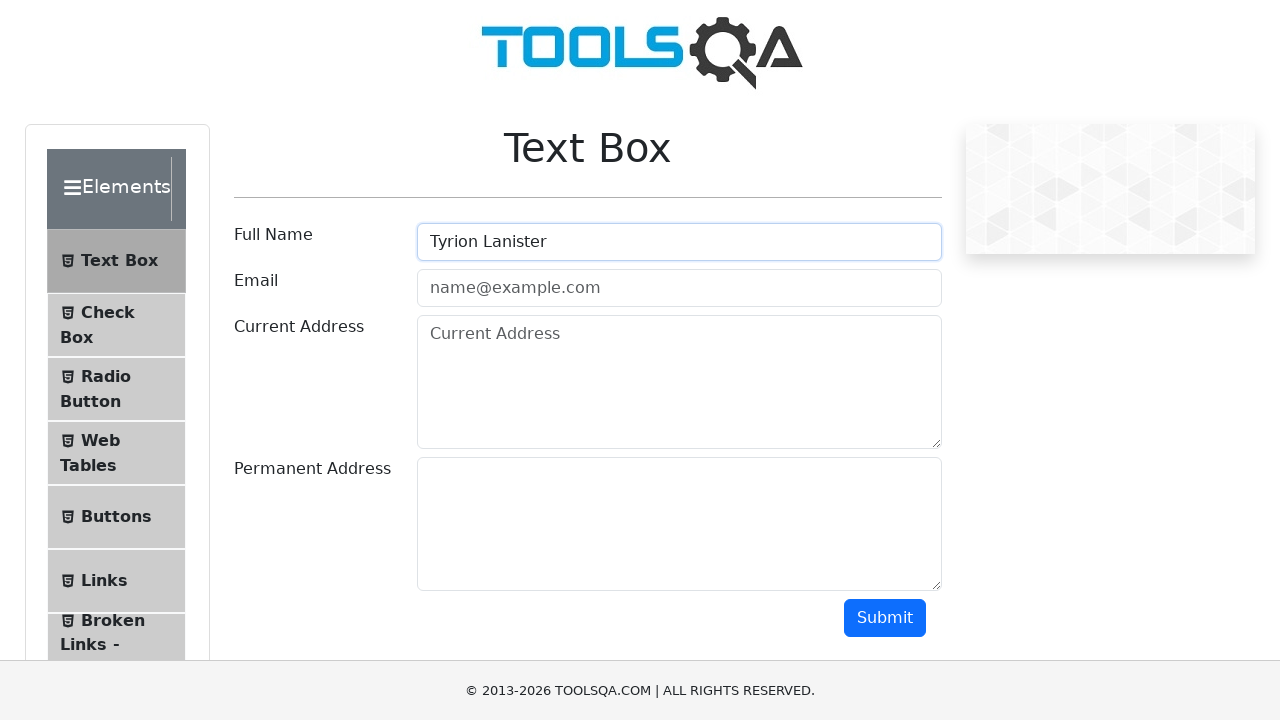

Filled email field with 'Tyrion@gameofthrones.com' on #userEmail
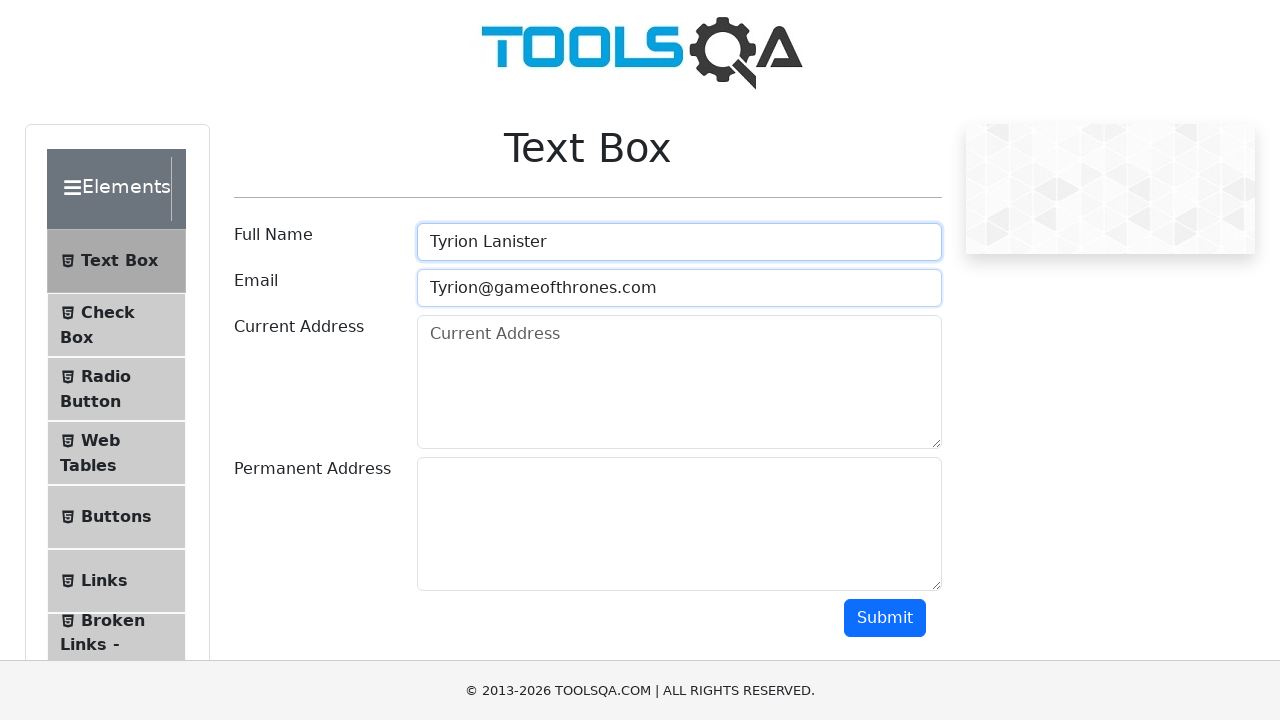

Filled current address field with '10 rue de test 2037' on #currentAddress
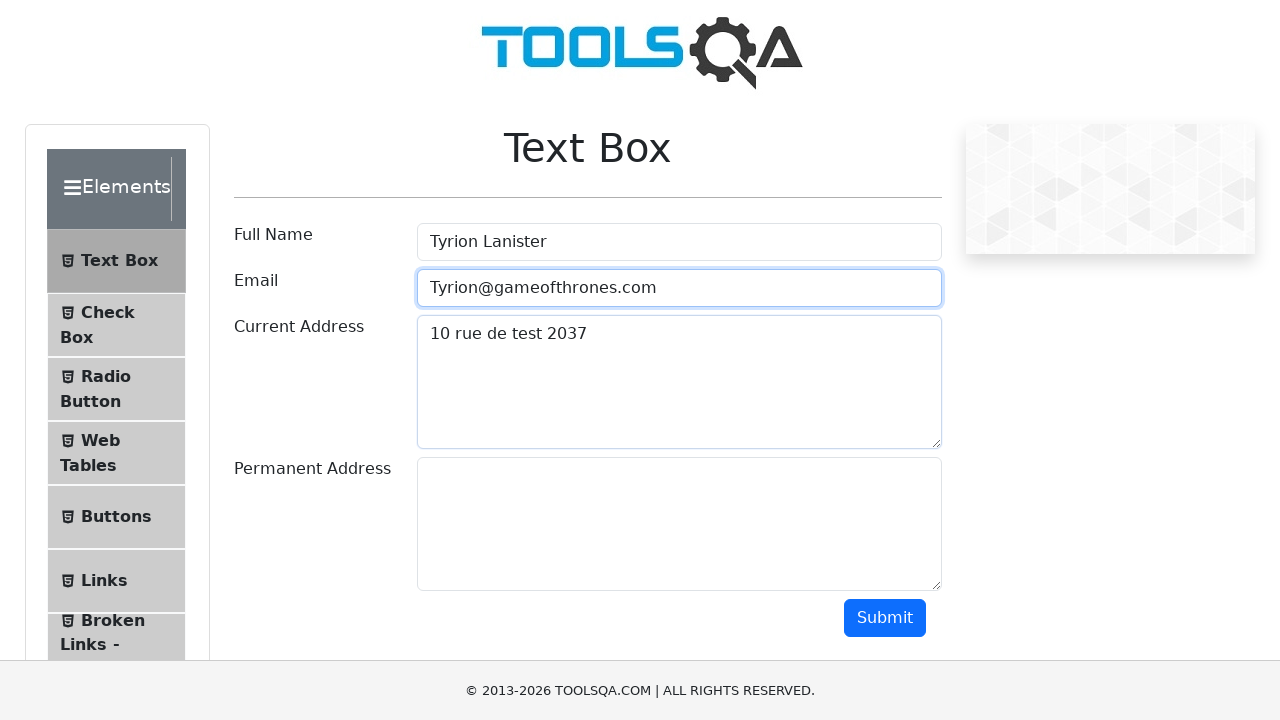

Clicked on current address field at (679, 382) on #currentAddress
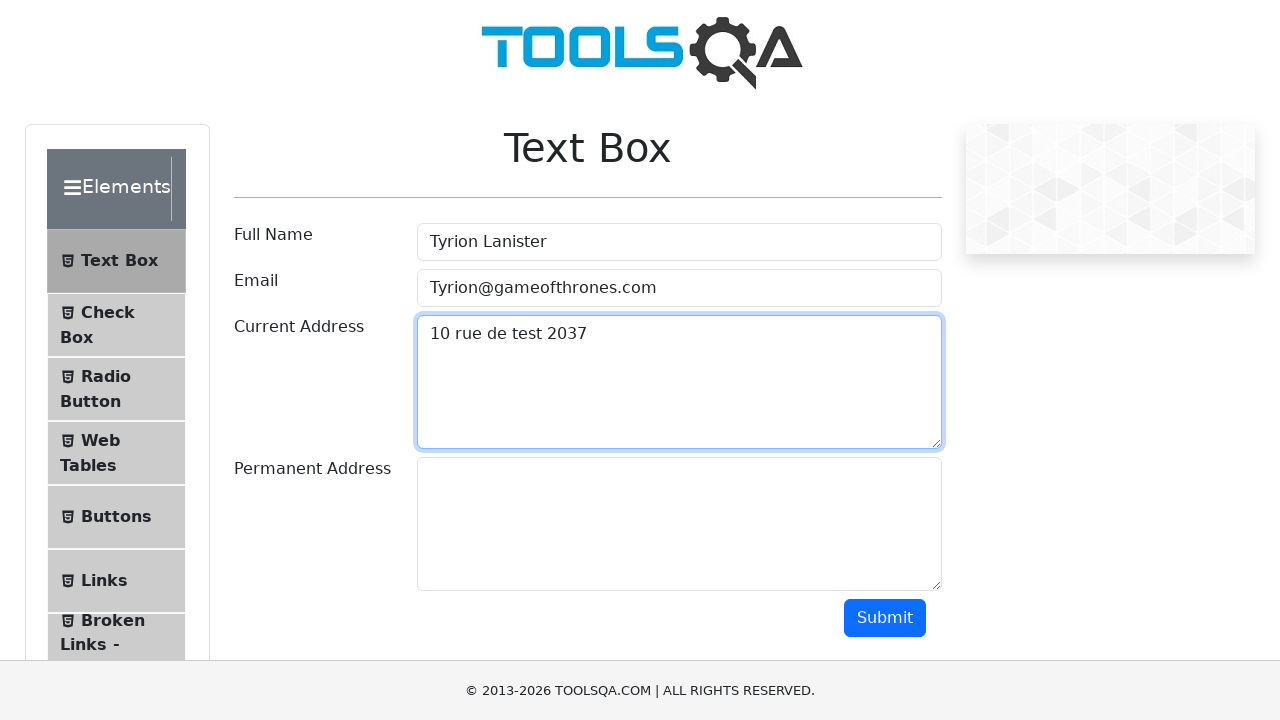

Selected all text in current address field using Ctrl+A
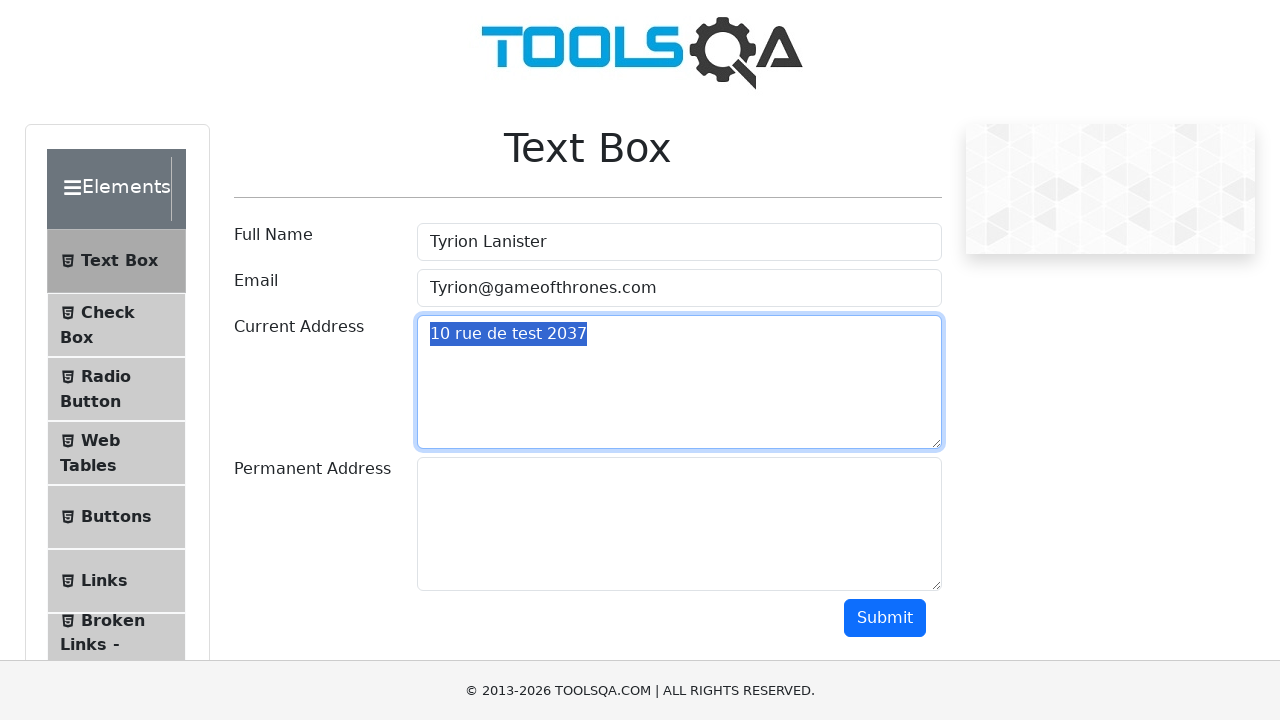

Copied selected address text using Ctrl+C
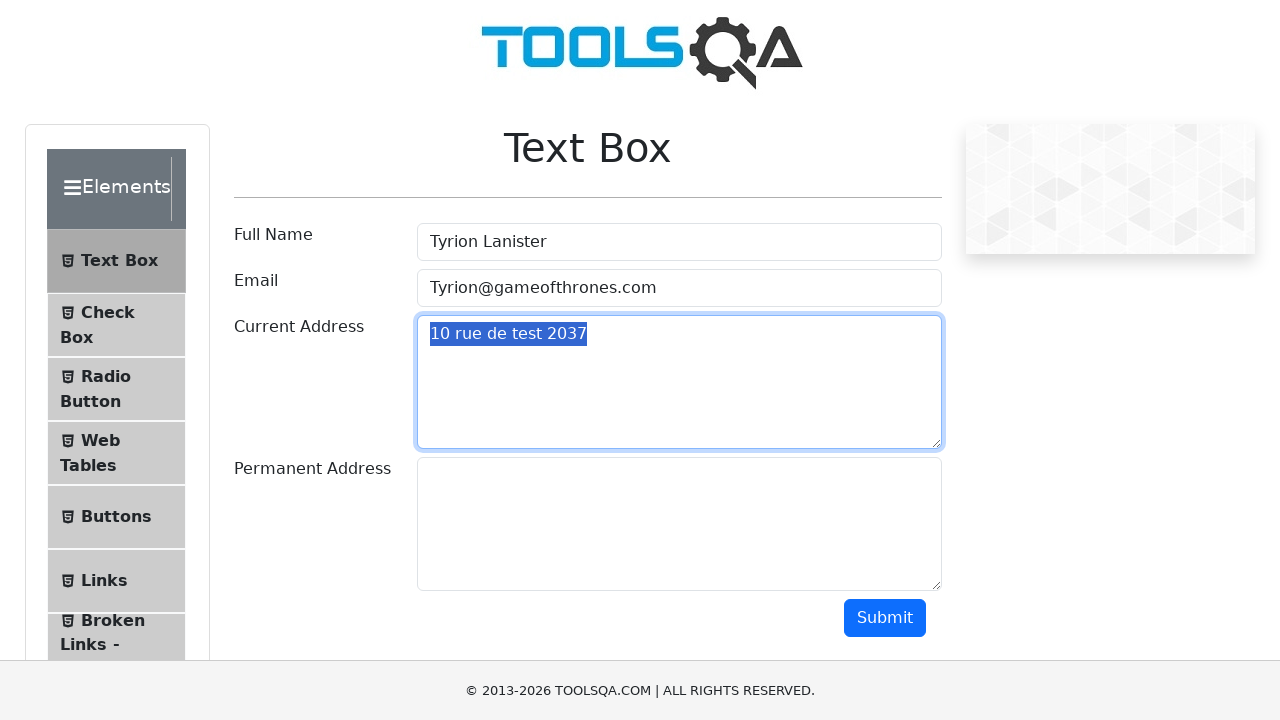

Clicked on permanent address field at (679, 524) on #permanentAddress
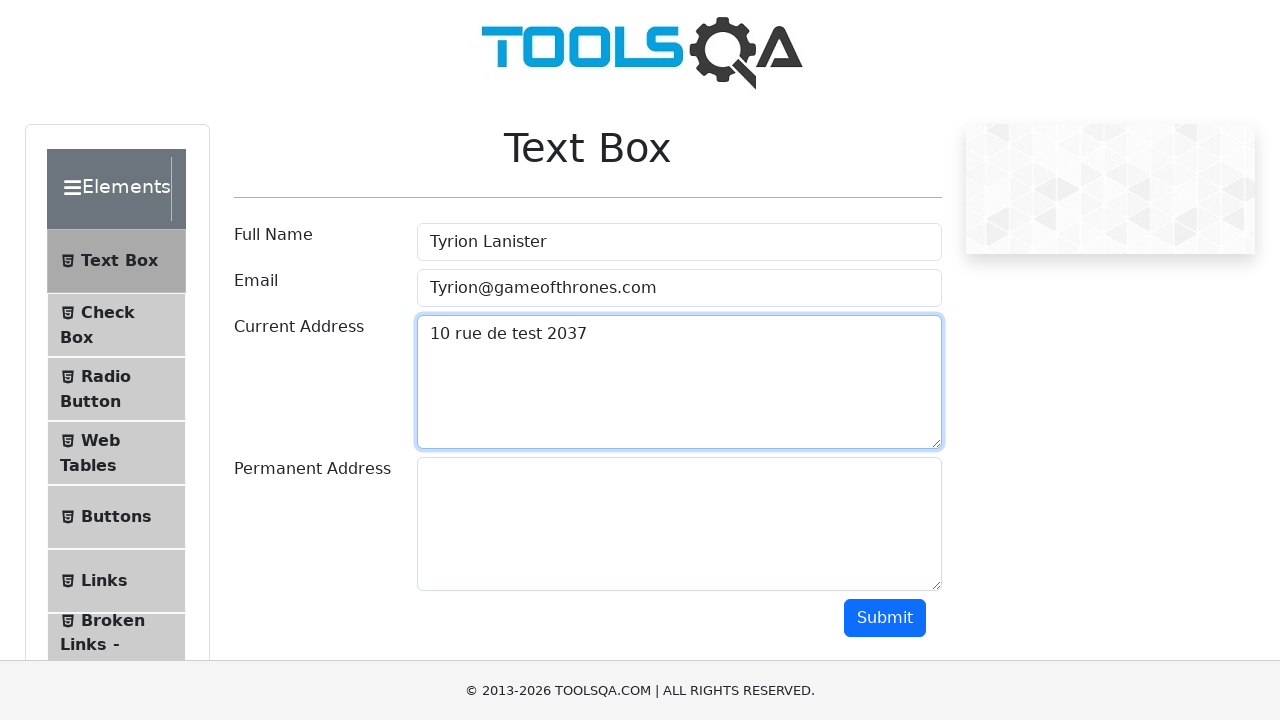

Pasted address text into permanent address field using Ctrl+V
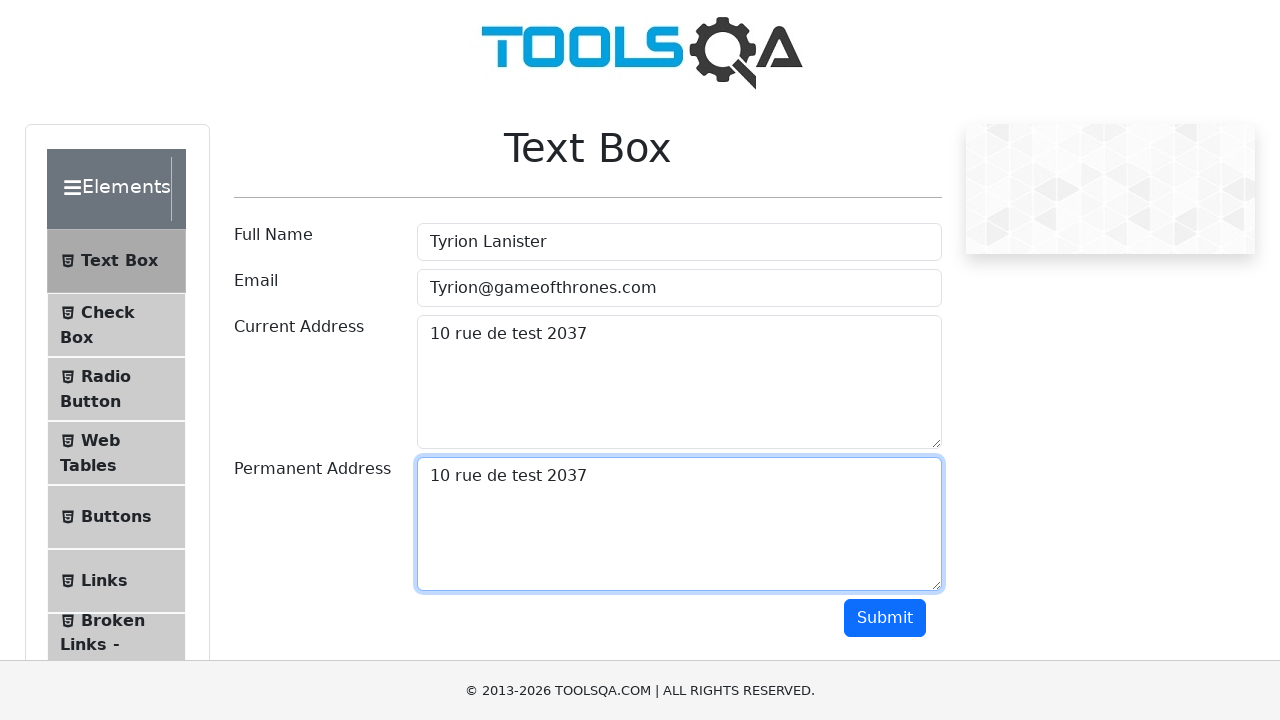

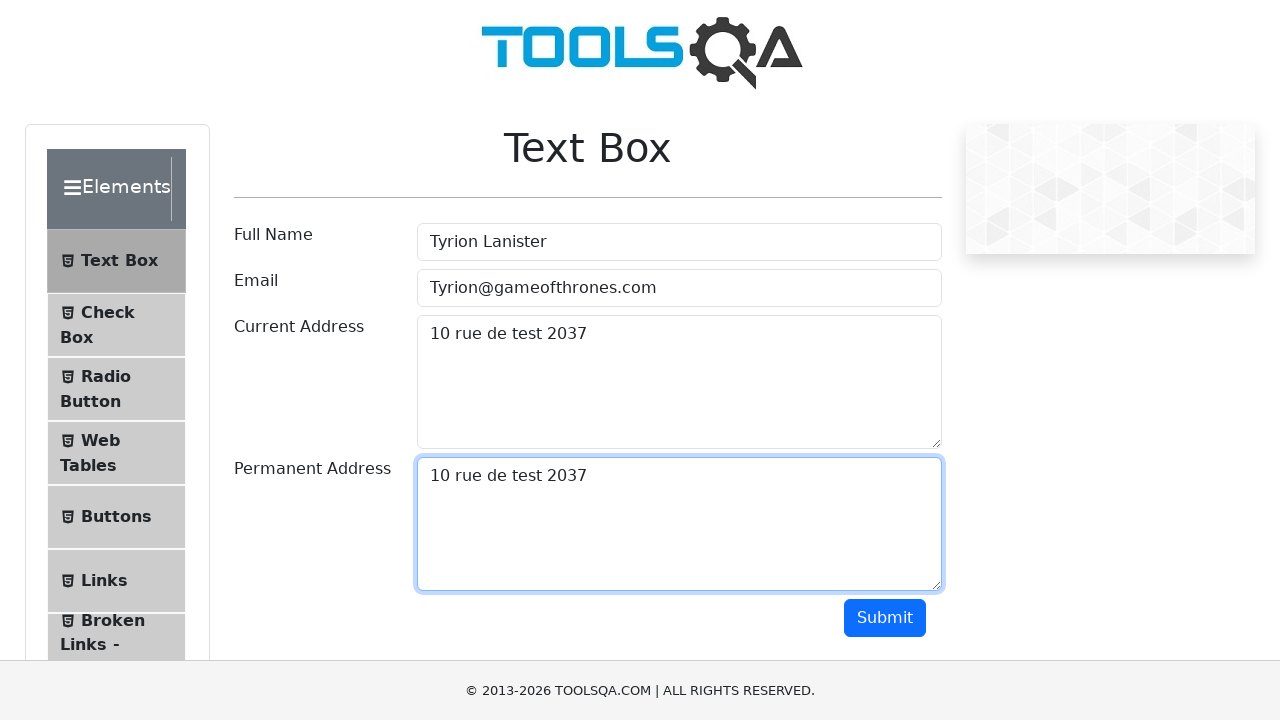